Tests hover functionality by moving mouse over user profiles to reveal hidden information

Starting URL: http://the-internet.herokuapp.com/

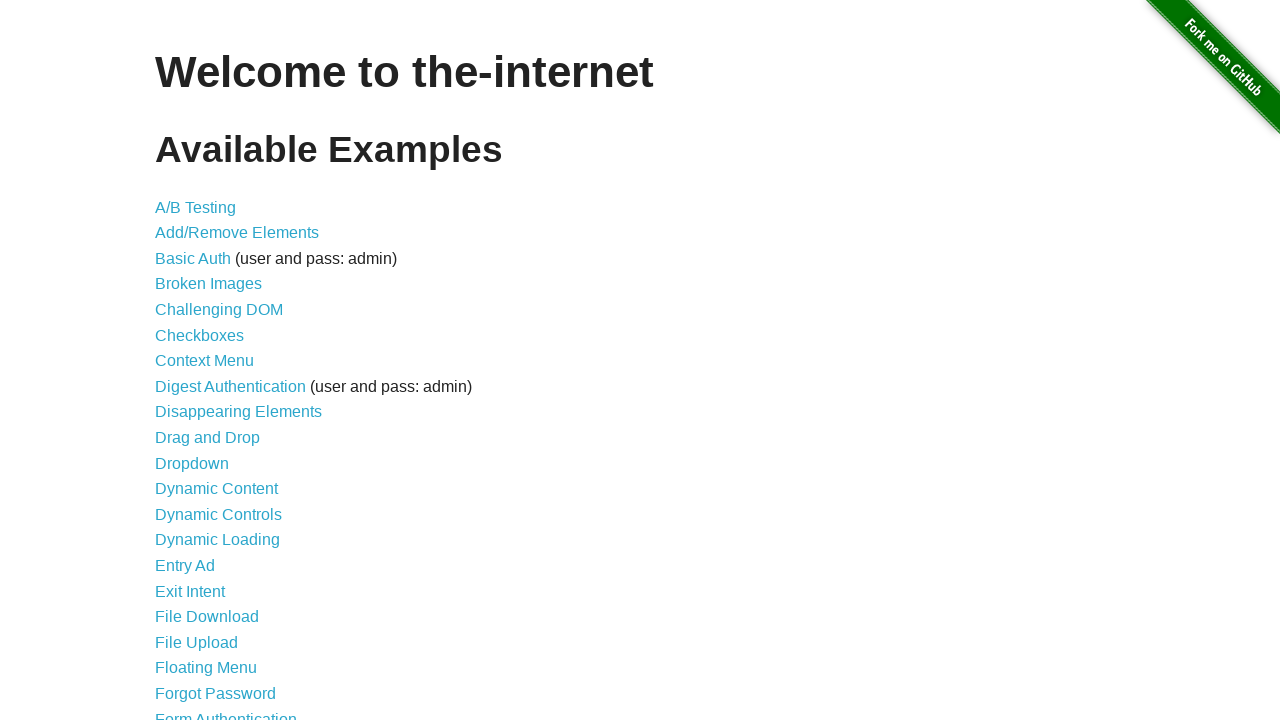

Clicked on Hovers link at (180, 360) on xpath=//*[contains(text(), 'Hovers')]
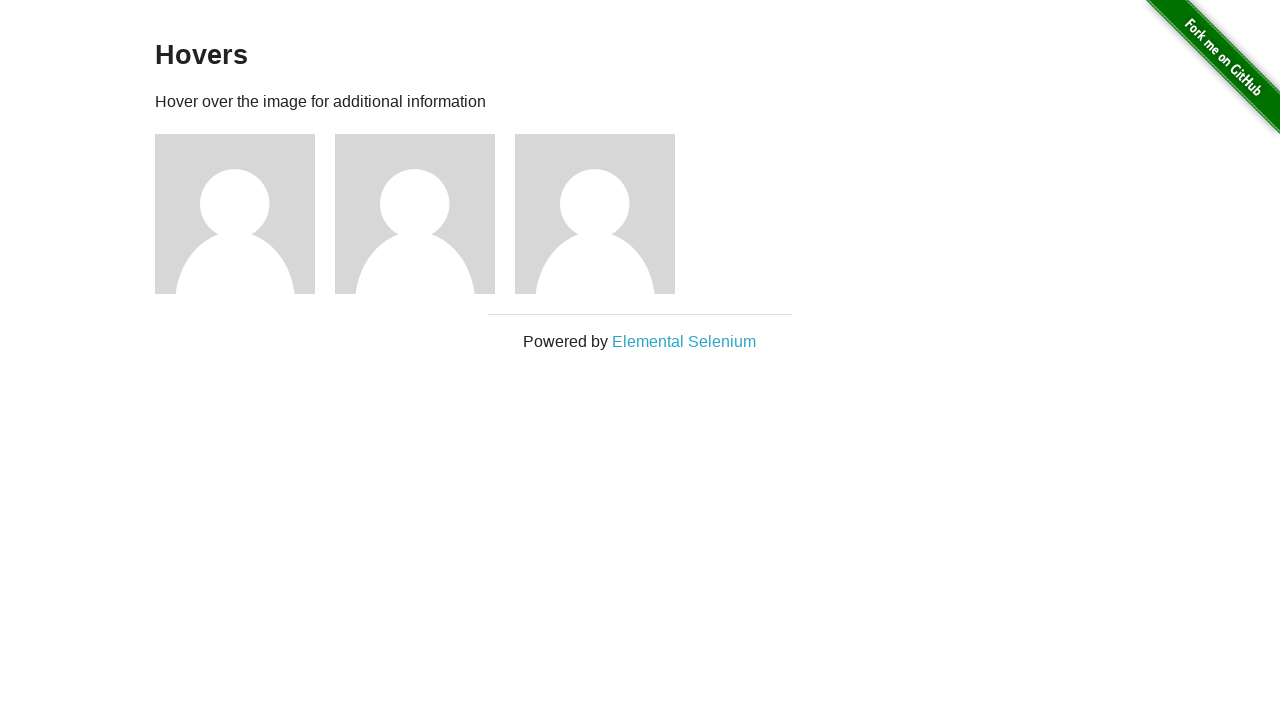

Retrieved all user figure elements
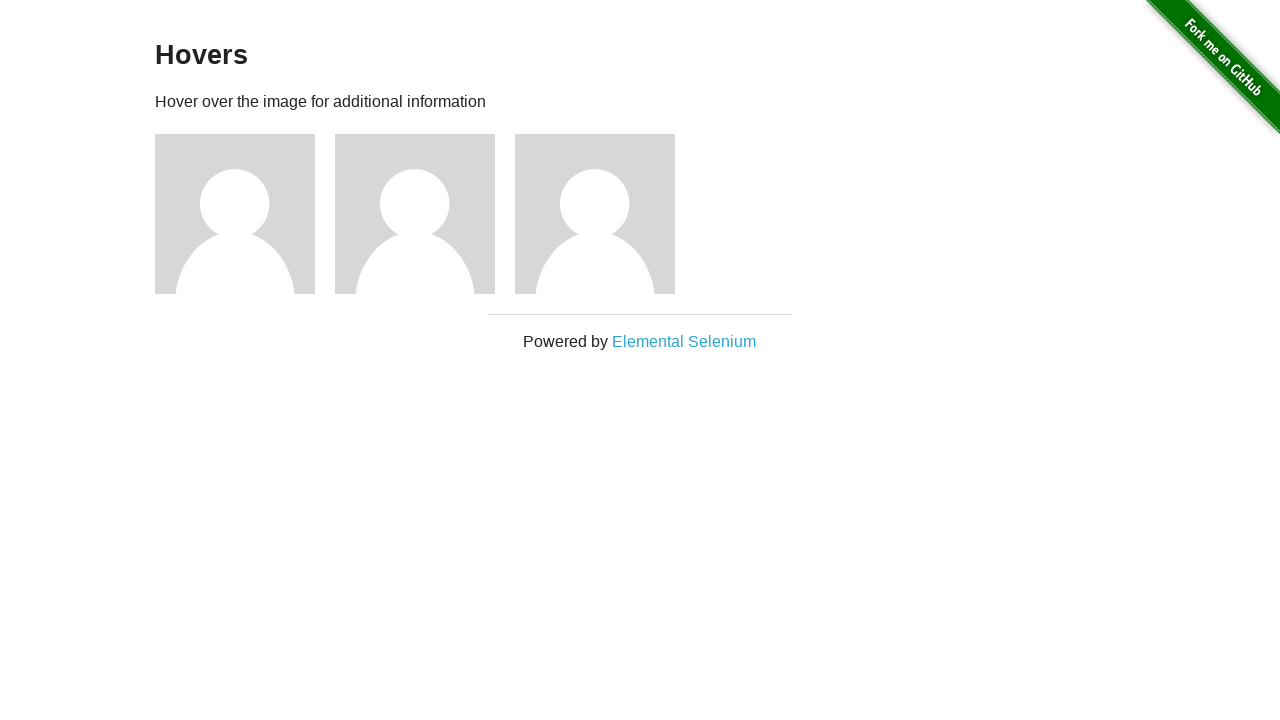

Hovered over user profile 1 at (245, 214) on xpath=//div[@class='example']/div >> nth=0
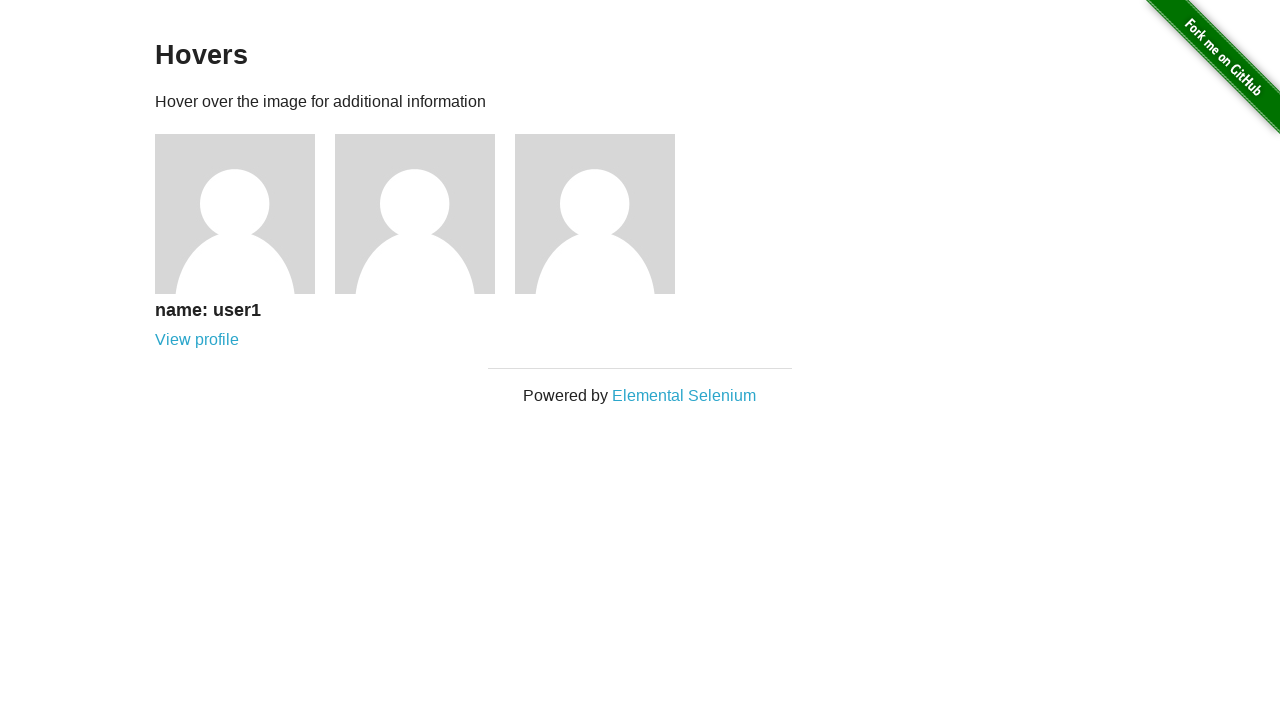

Hidden information revealed for user profile 1
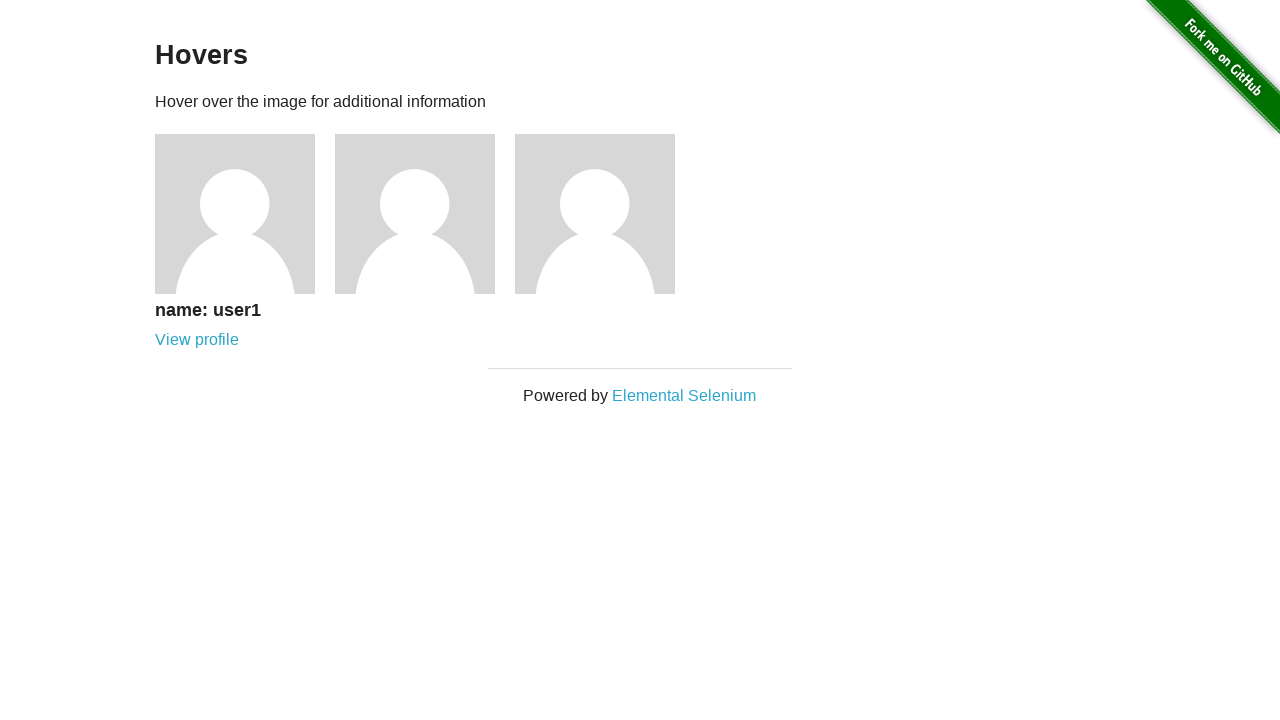

Hovered over user profile 2 at (425, 214) on xpath=//div[@class='example']/div >> nth=1
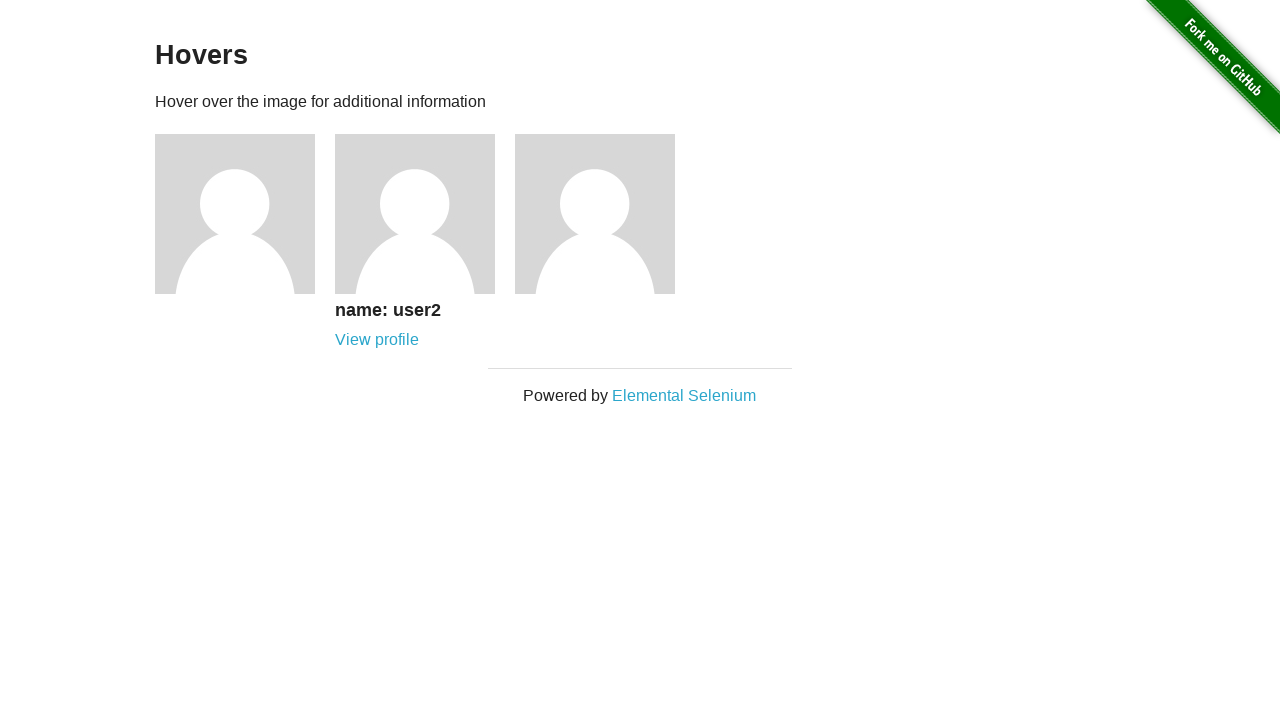

Hidden information revealed for user profile 2
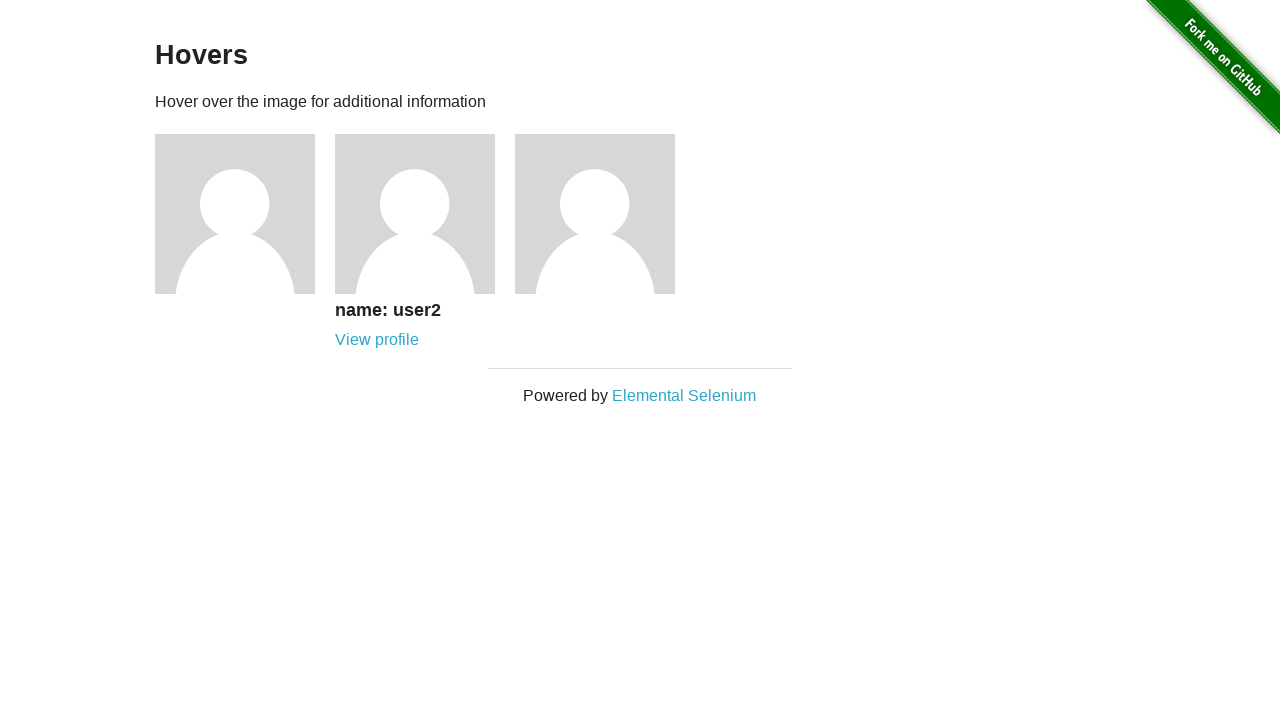

Hovered over user profile 3 at (605, 214) on xpath=//div[@class='example']/div >> nth=2
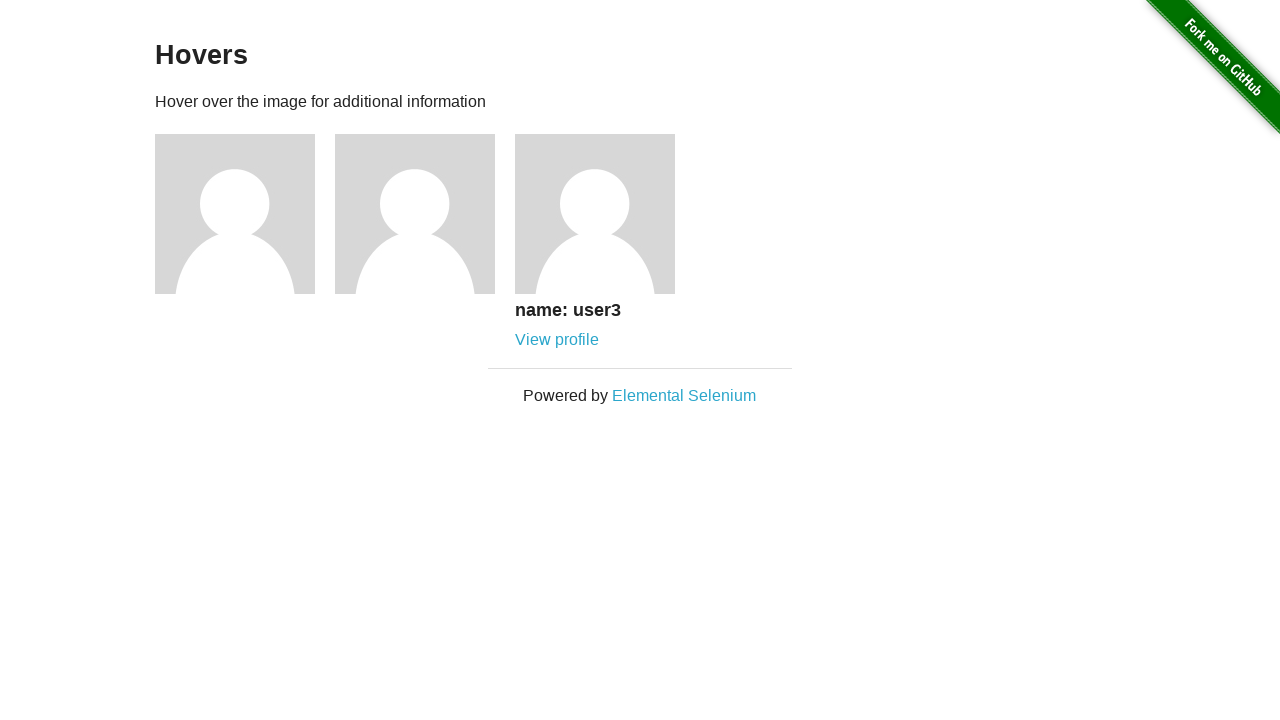

Hidden information revealed for user profile 3
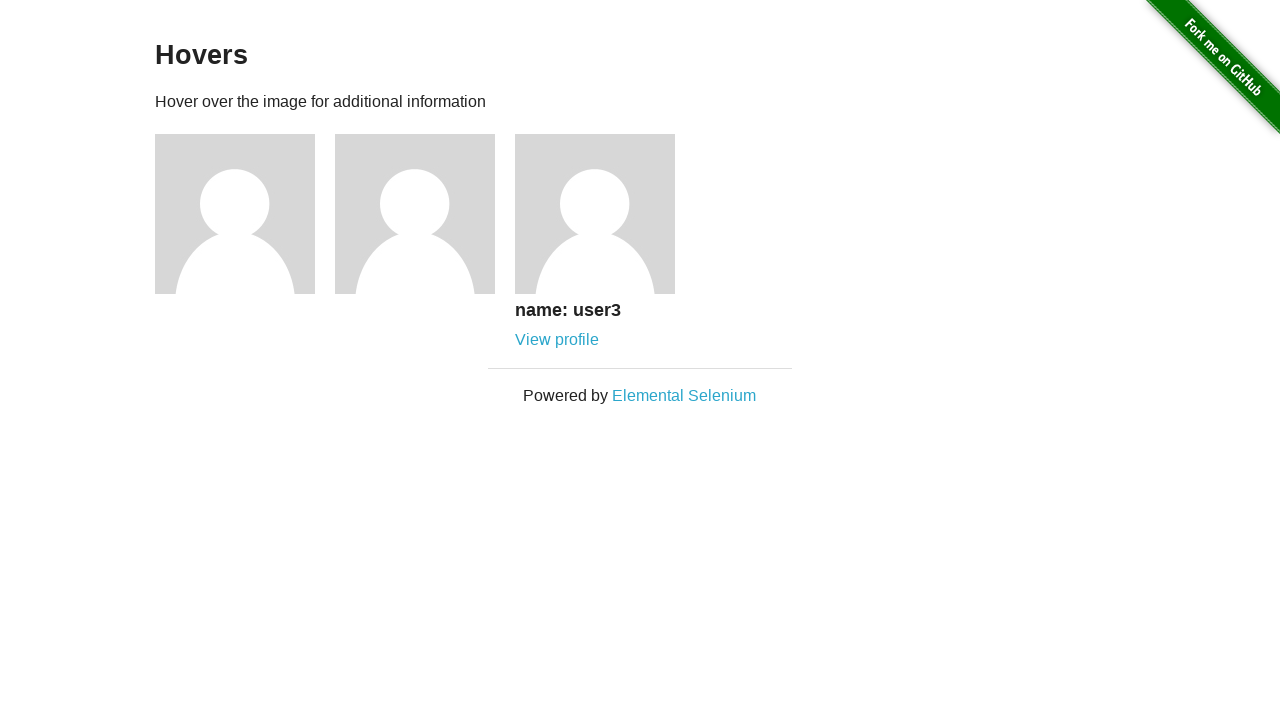

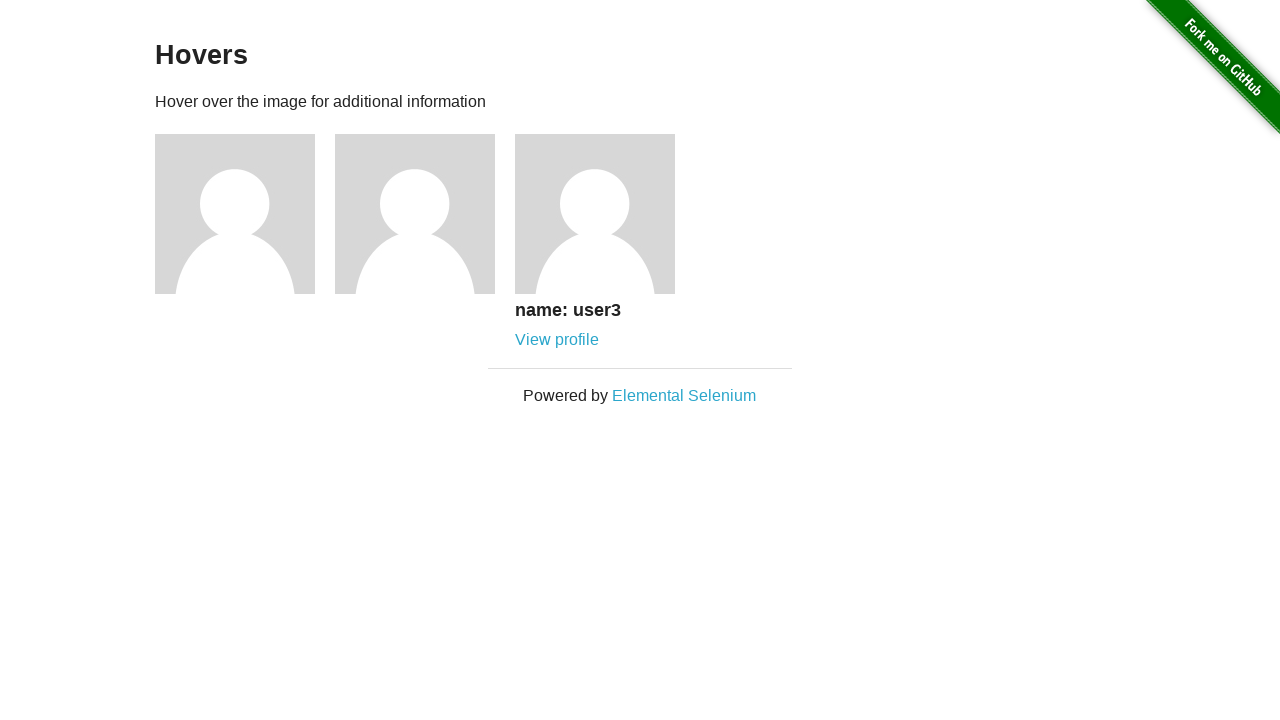